Navigates to Rahul Shetty Academy website and verifies the page loads by checking that the page title and URL are accessible.

Starting URL: https://www.rahulshettyacademy.com/

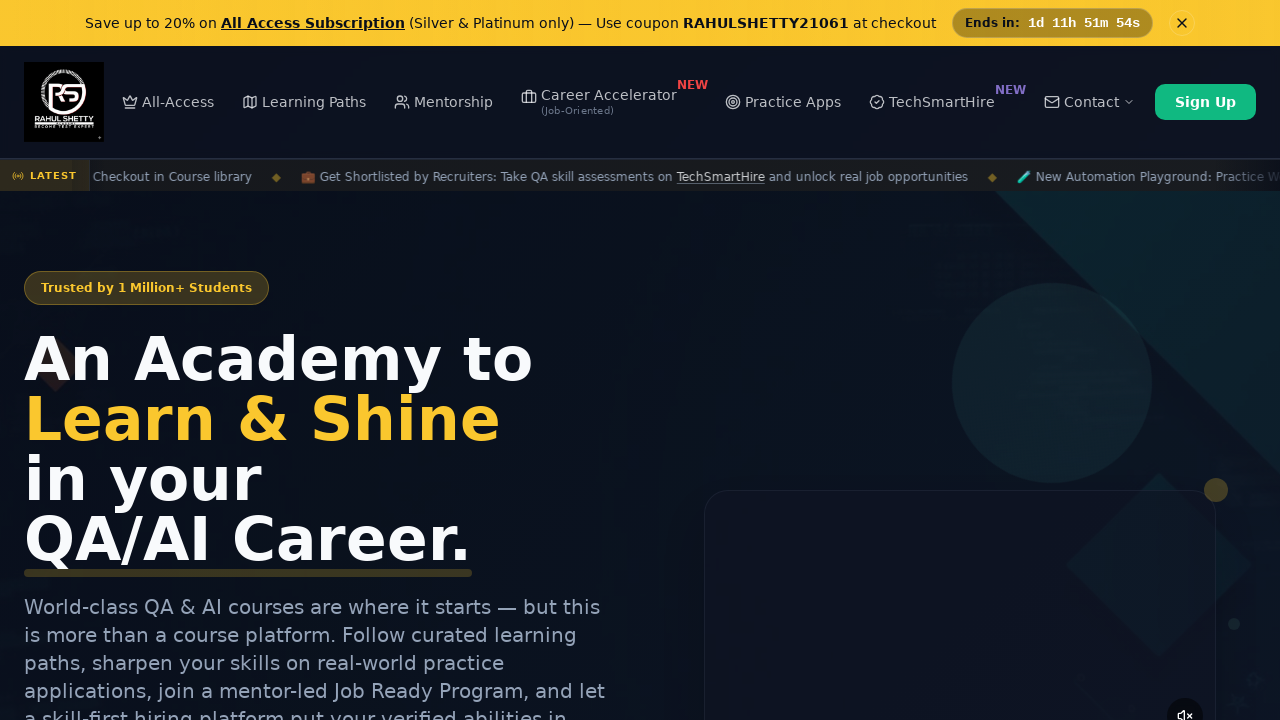

Waited for page DOM content to load
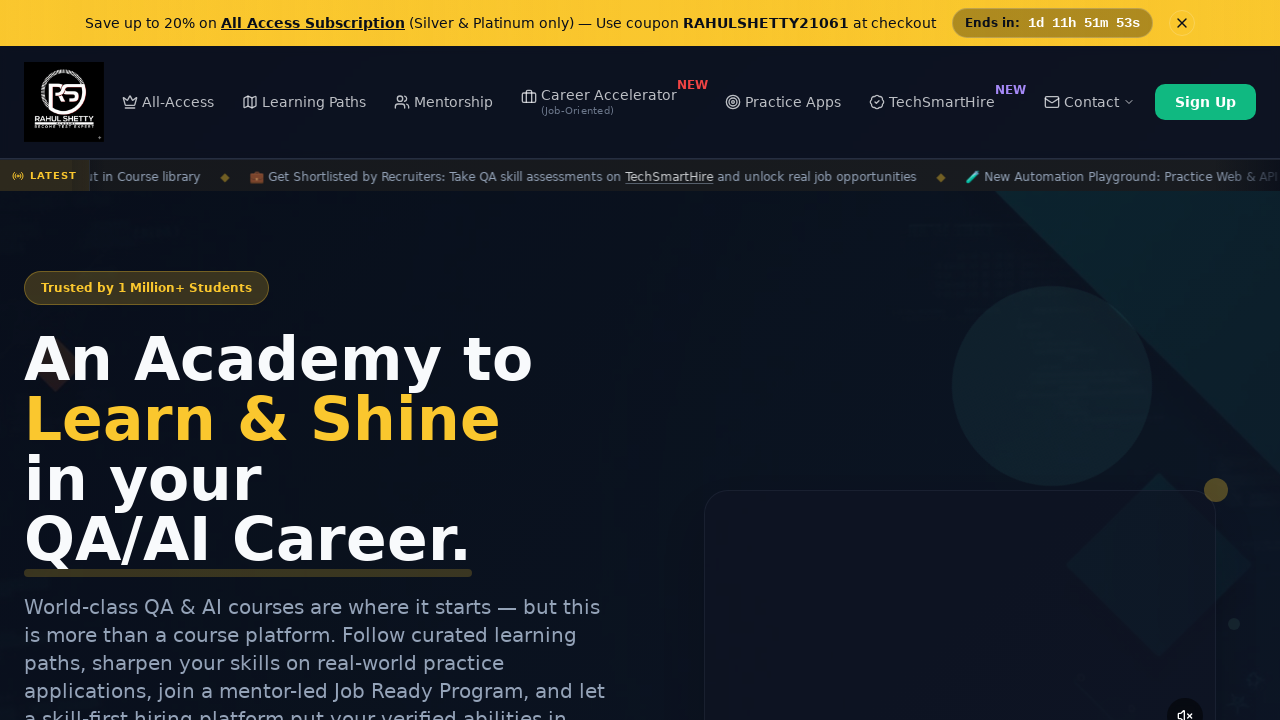

Verified page title is not None
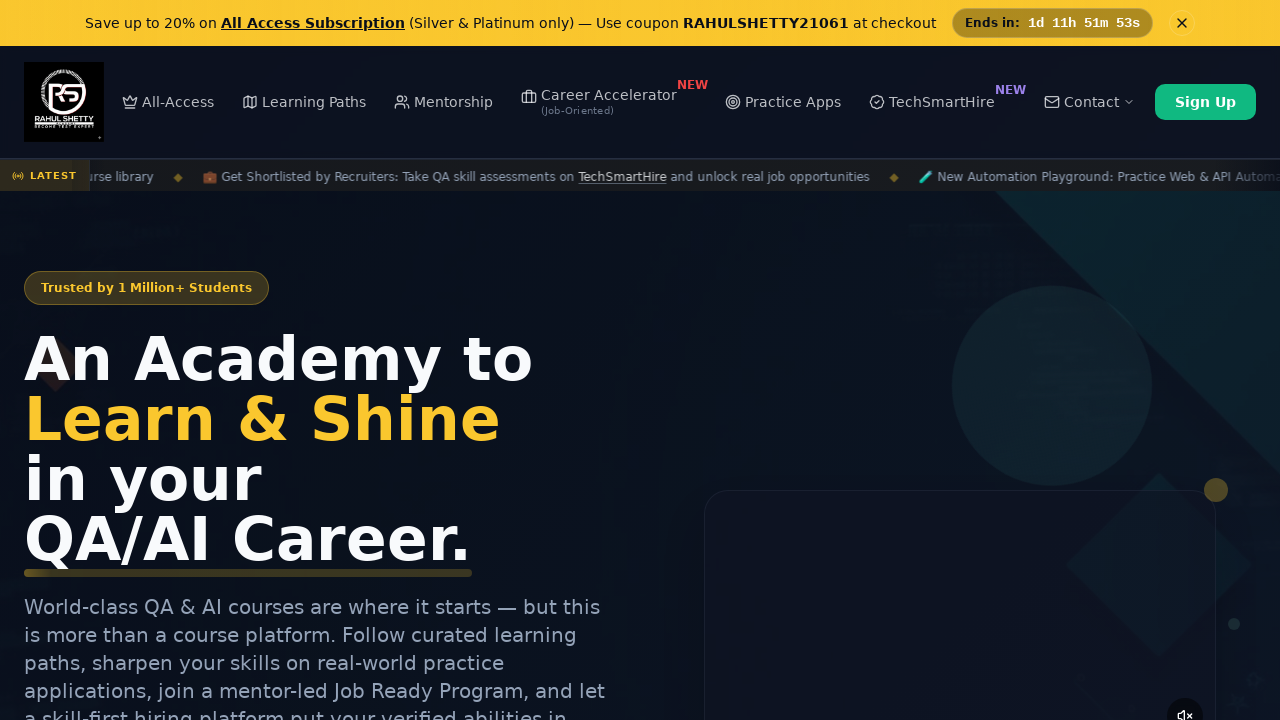

Verified URL contains 'rahulshettyacademy.com'
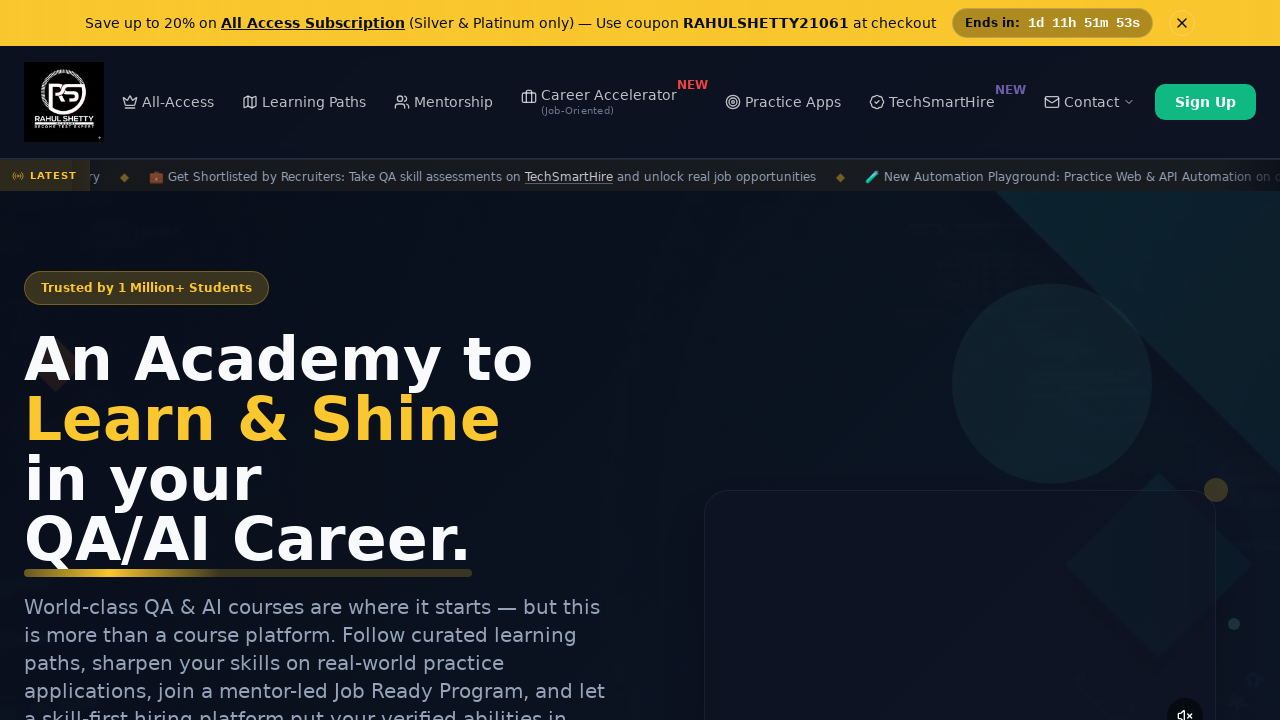

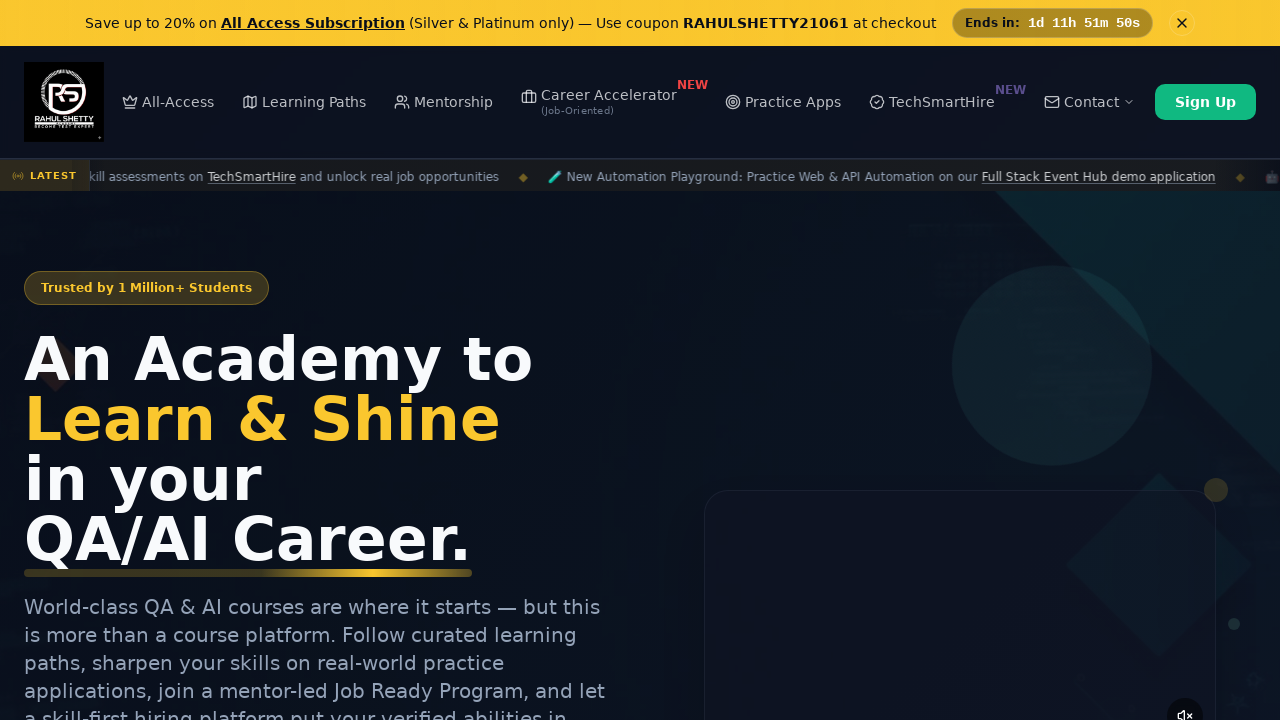